Fills out and submits a form with first name, last name, and email fields

Starting URL: http://secure-retreat-92358.herokuapp.com

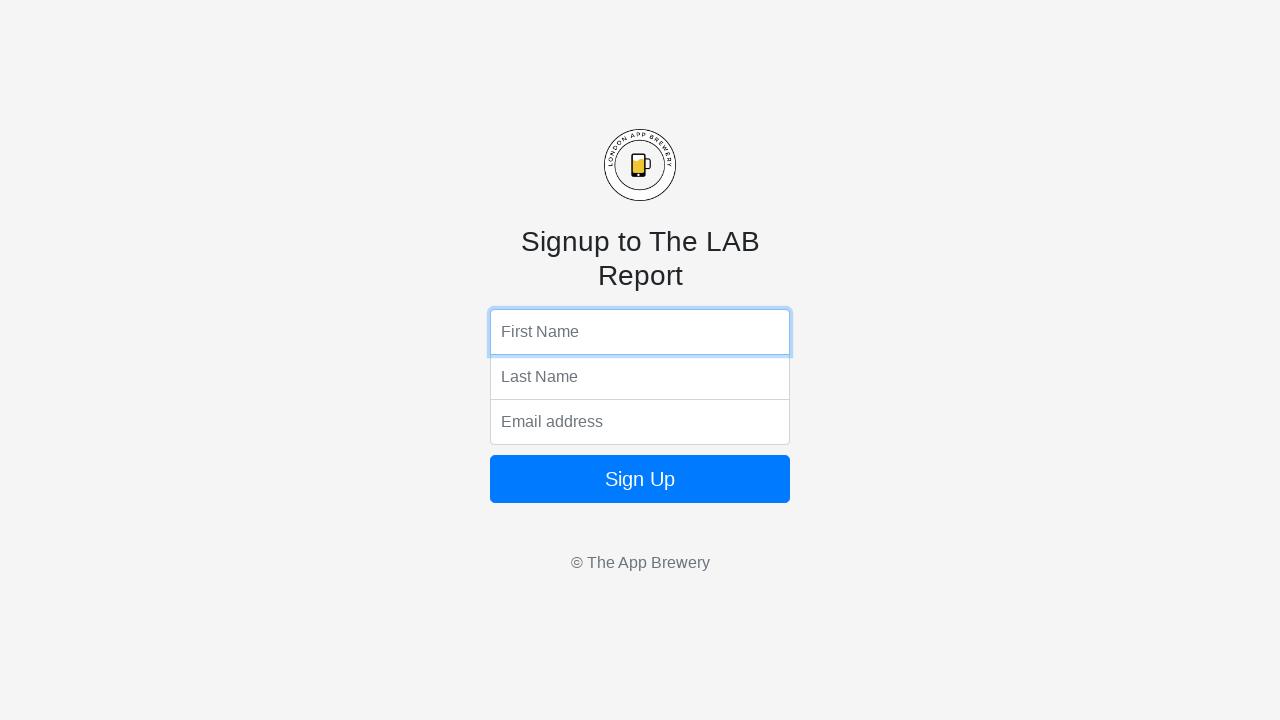

Filled first name field with 'Luke' on input[name='fName']
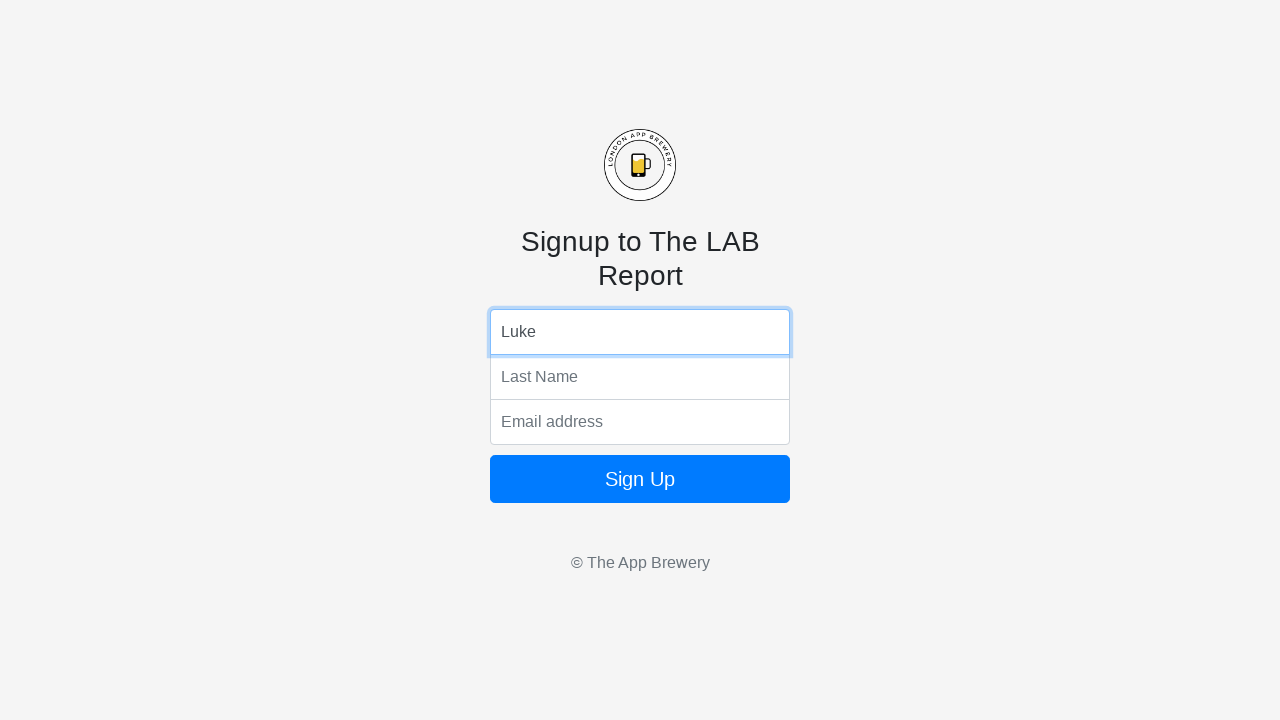

Filled last name field with 'Epperson' on input[name='lName']
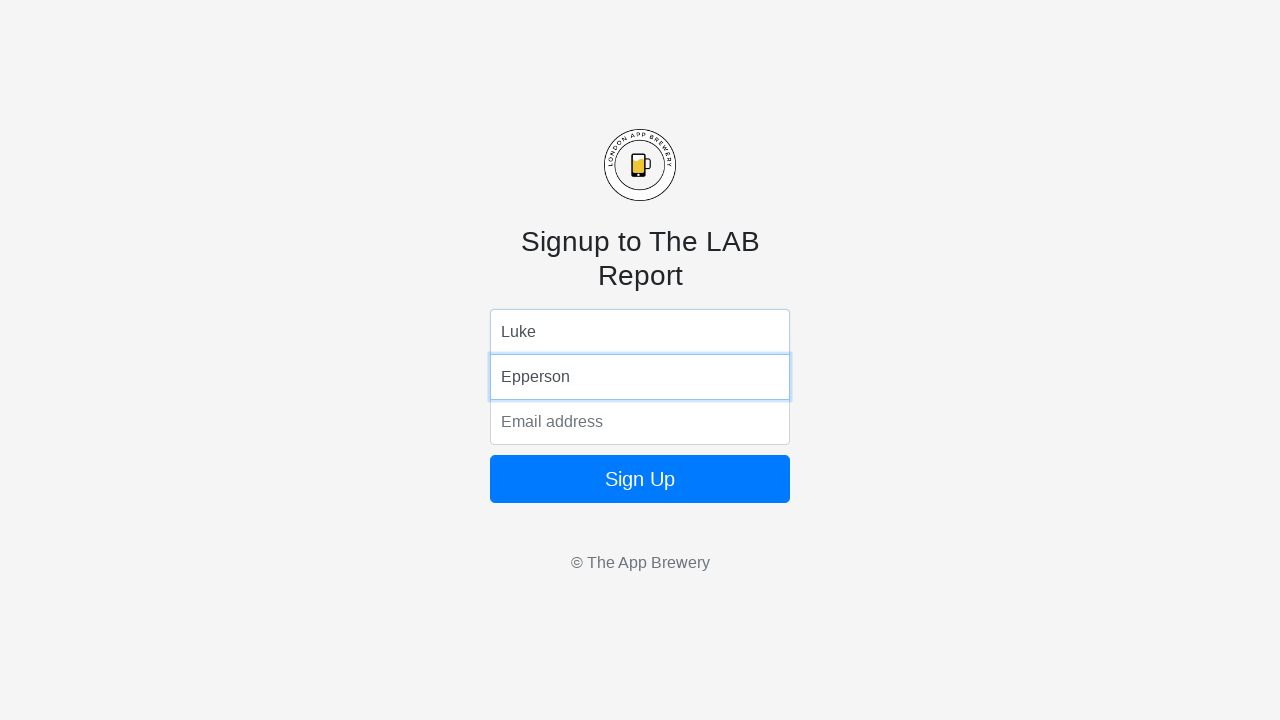

Filled email field with 'lepperson11@gmail.com' on input[name='email']
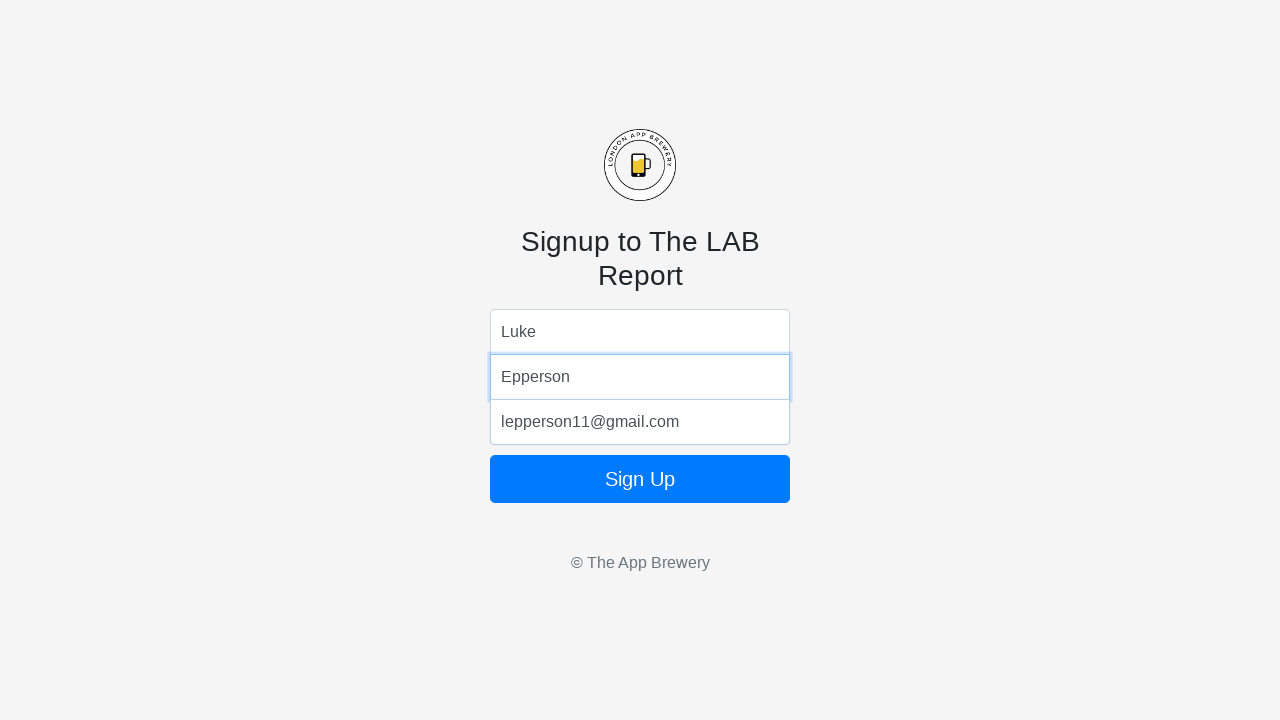

Clicked submit button to submit the form at (640, 479) on button
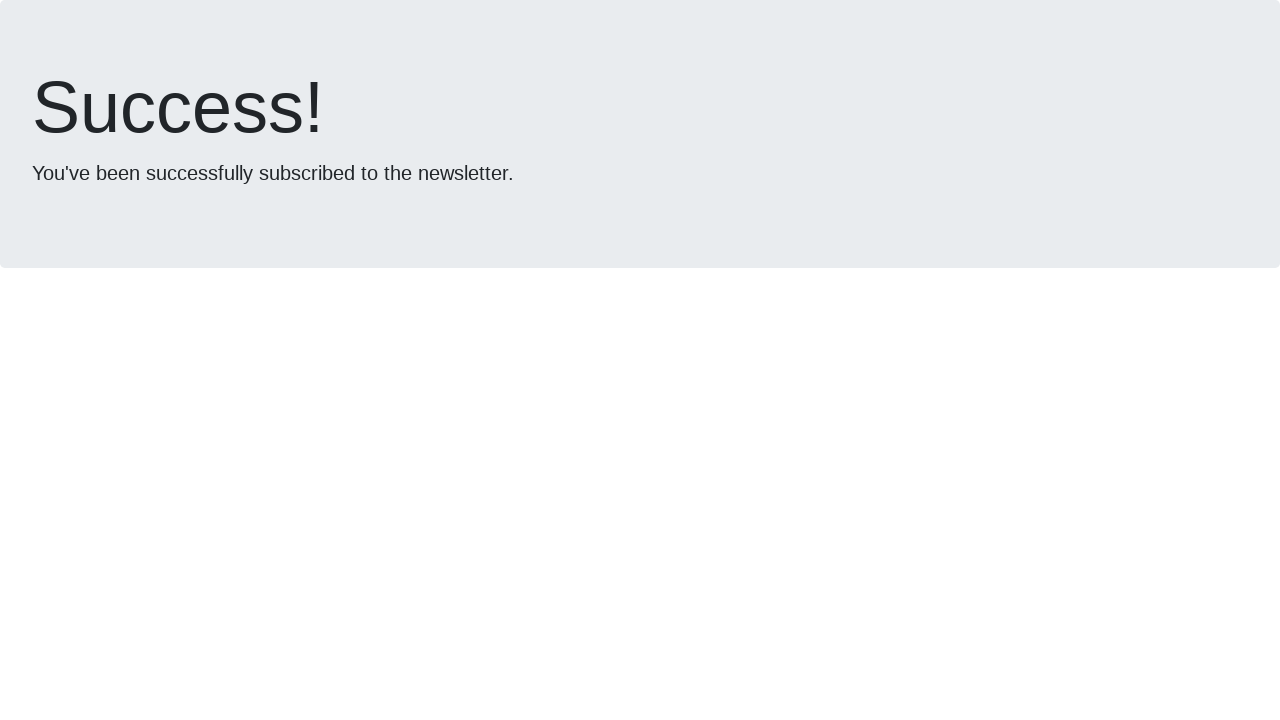

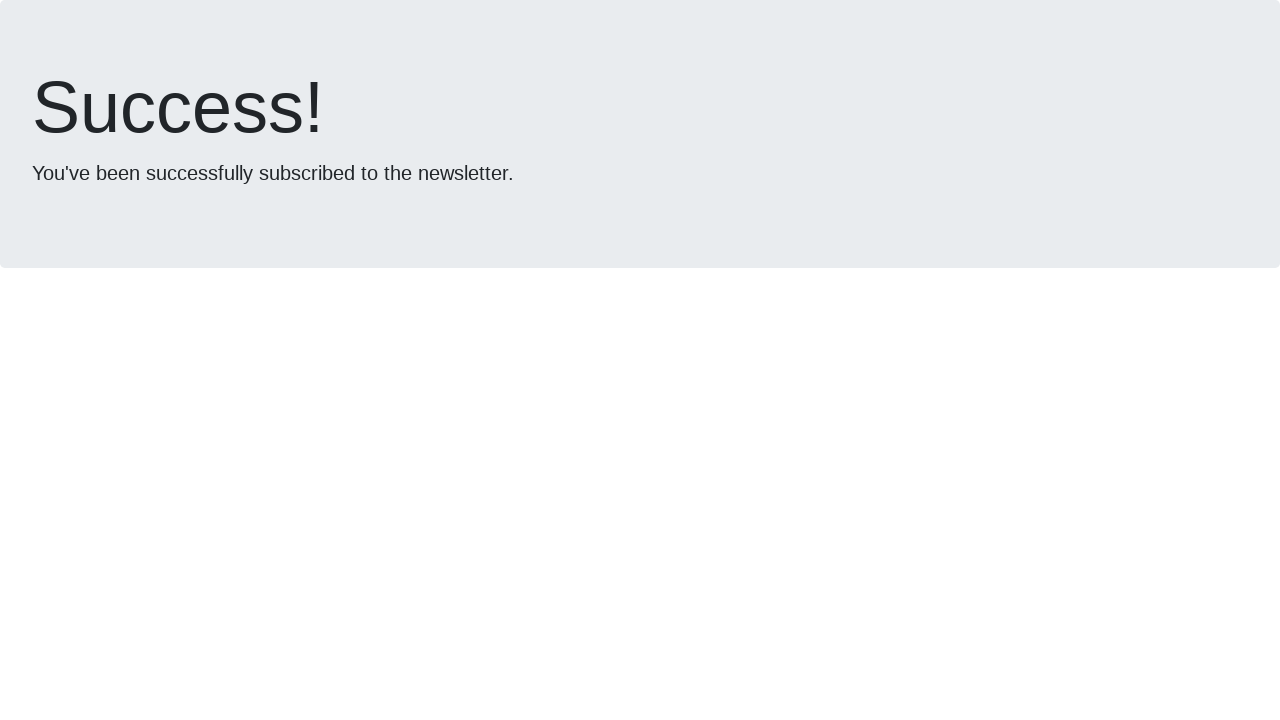